Tests getting element location and size properties of a radio button section

Starting URL: https://rahulshettyacademy.com/AutomationPractice/

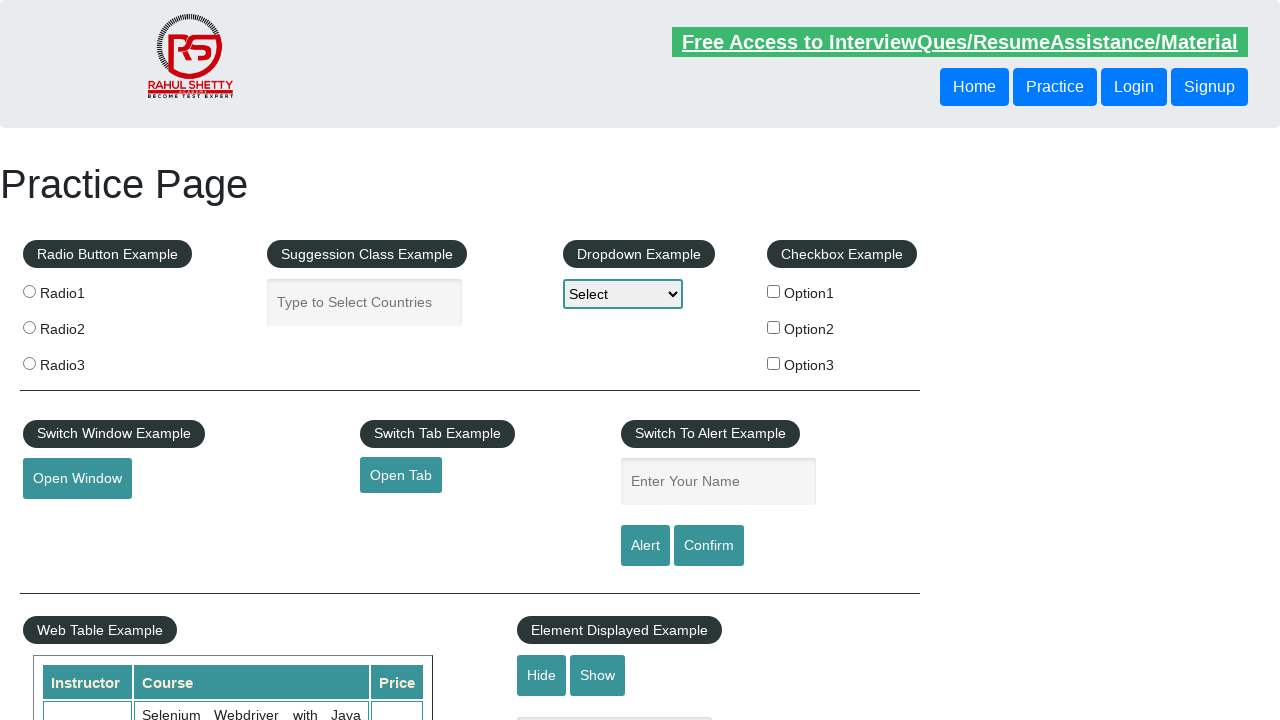

Waited for radio button section element to be visible
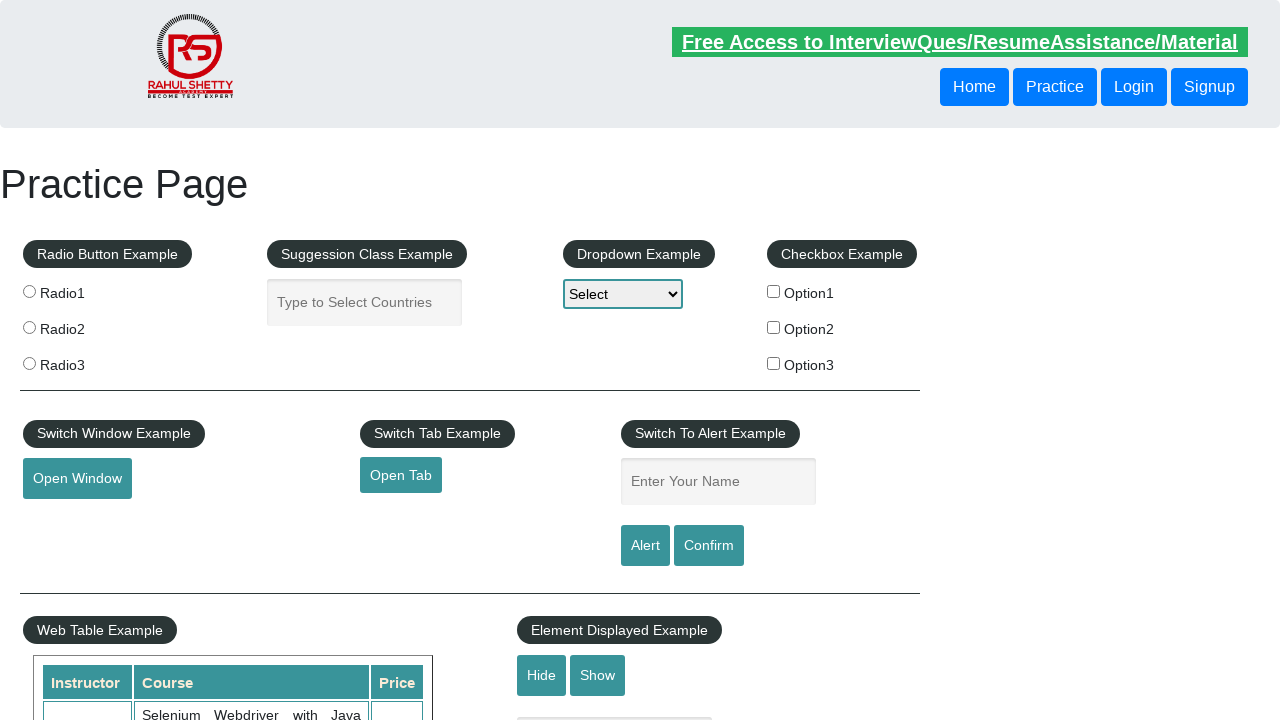

Located radio button section element
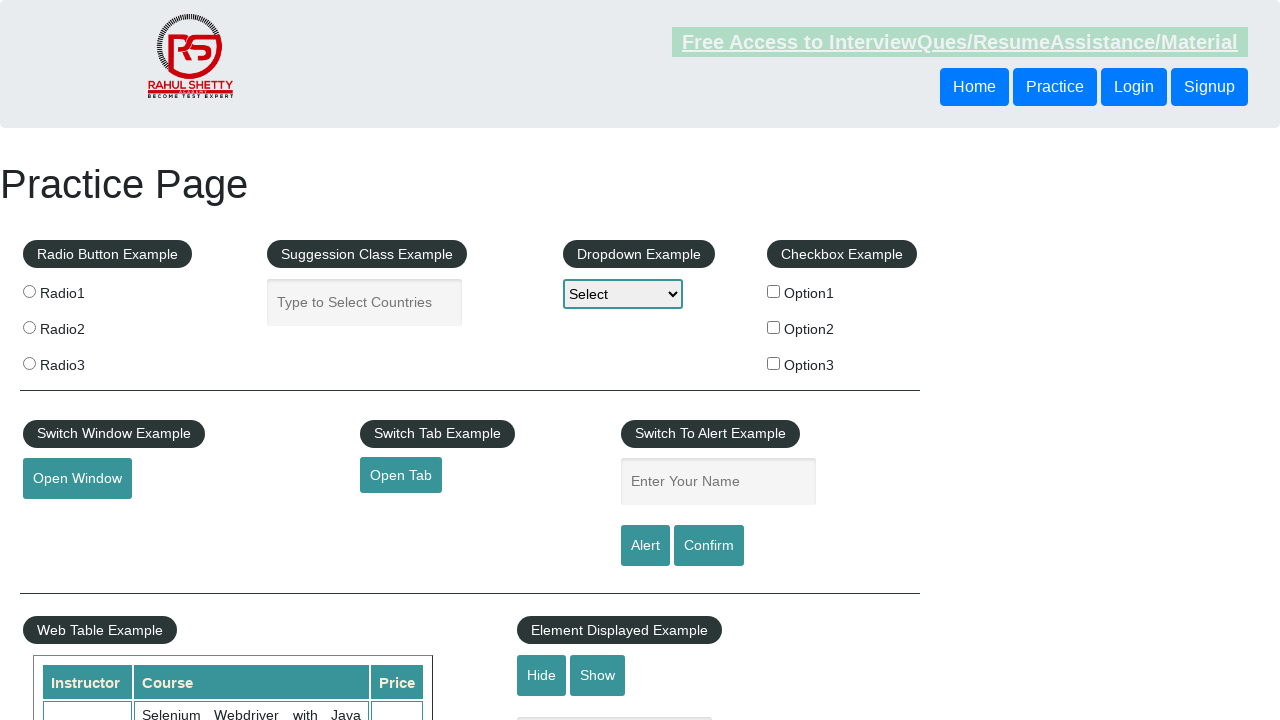

Retrieved bounding box properties (x, y, width, height) of radio button section
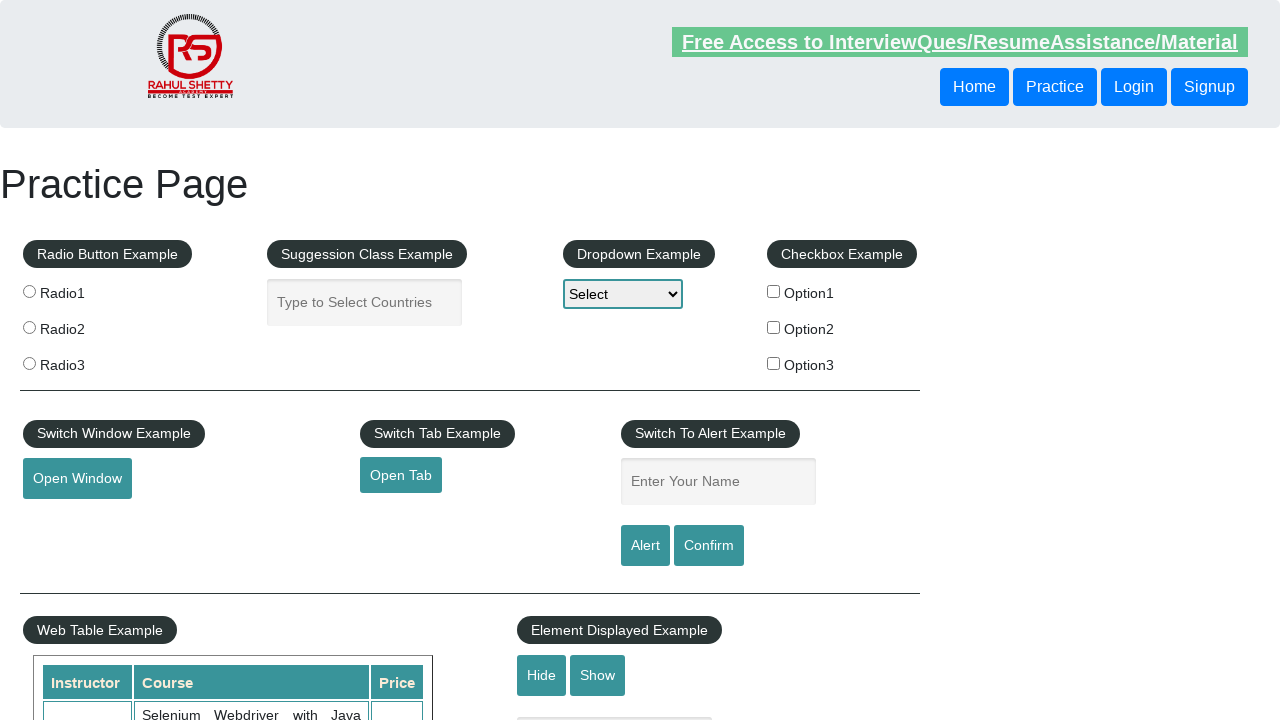

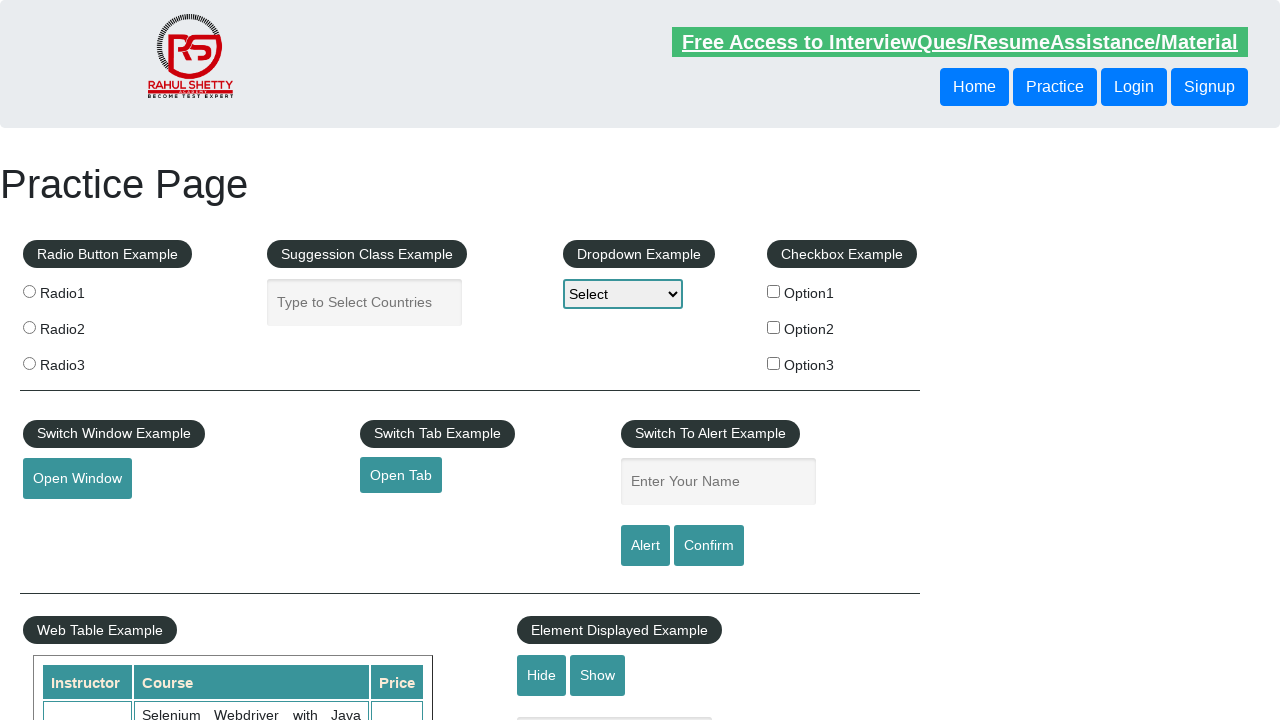